Navigates to Fairfax County Library catalog, then performs a book search by title and waits for search results to load

Starting URL: https://fcplcat.fairfaxcounty.gov/default.aspx

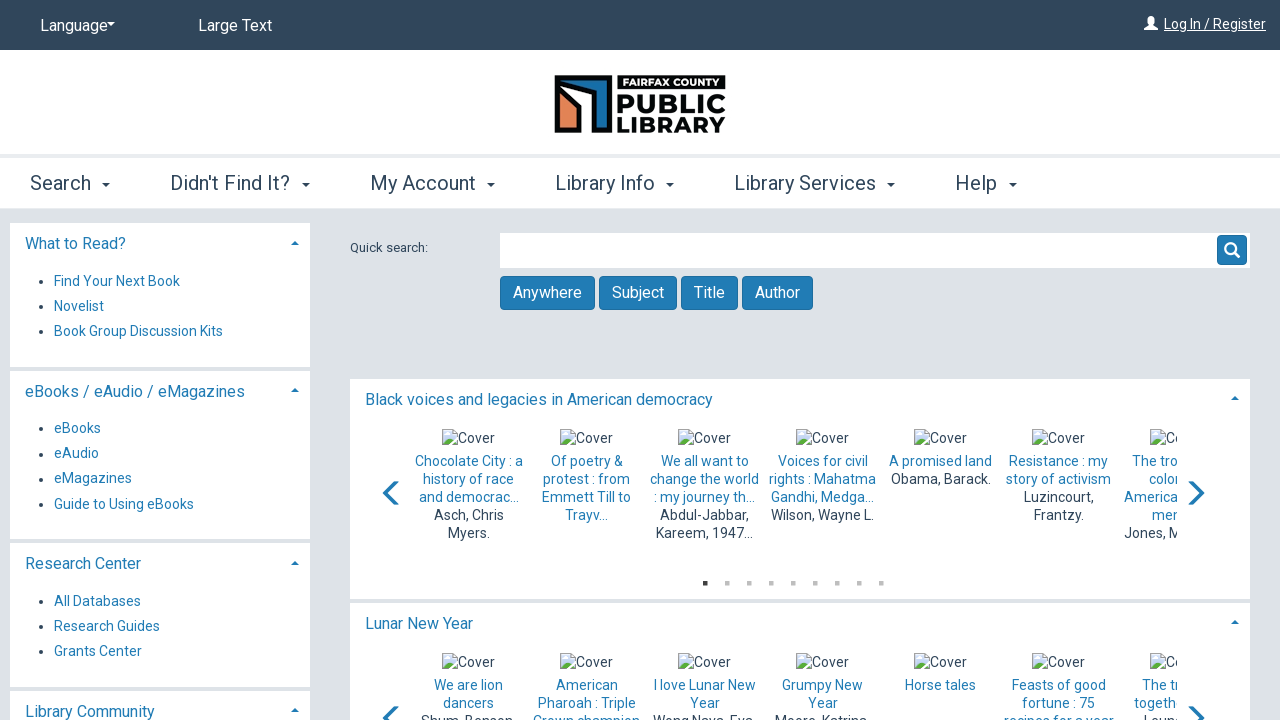

Navigated to Fairfax County Library catalog search results for 'The Great Gatsby'
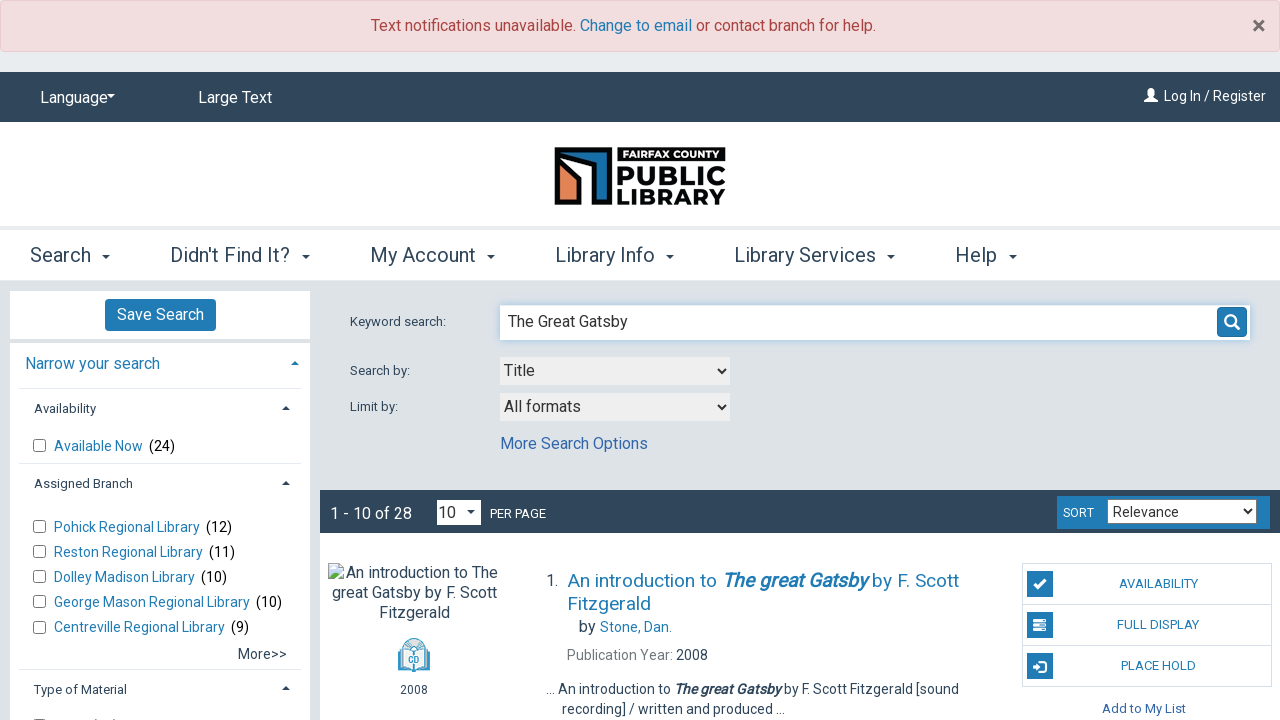

Search results loaded successfully
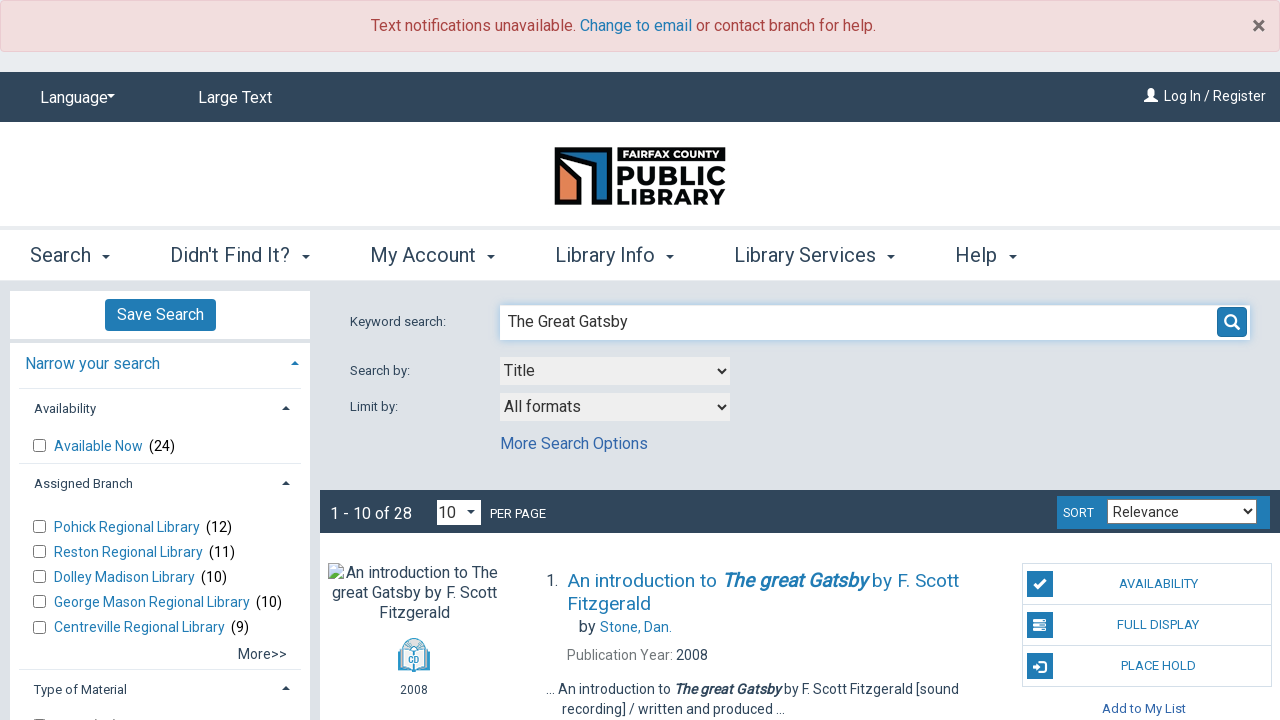

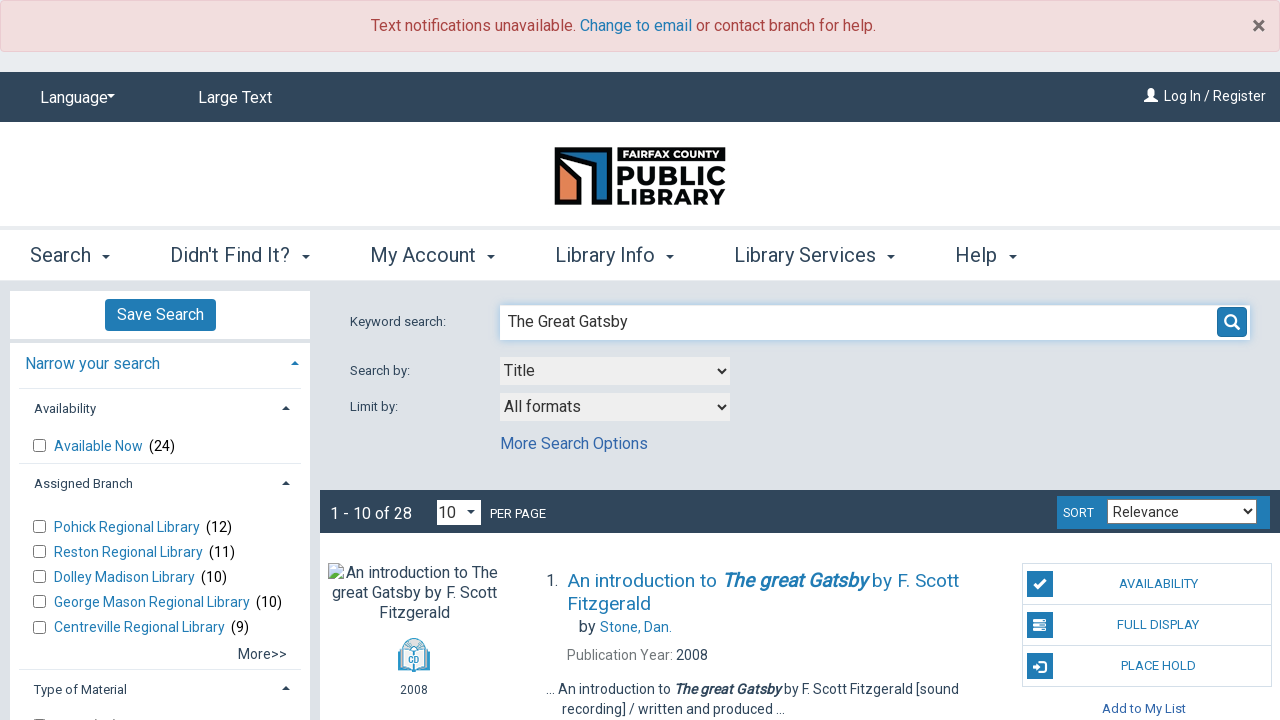